Tests clearing the complete state of all items by checking and unchecking toggle all

Starting URL: https://demo.playwright.dev/todomvc

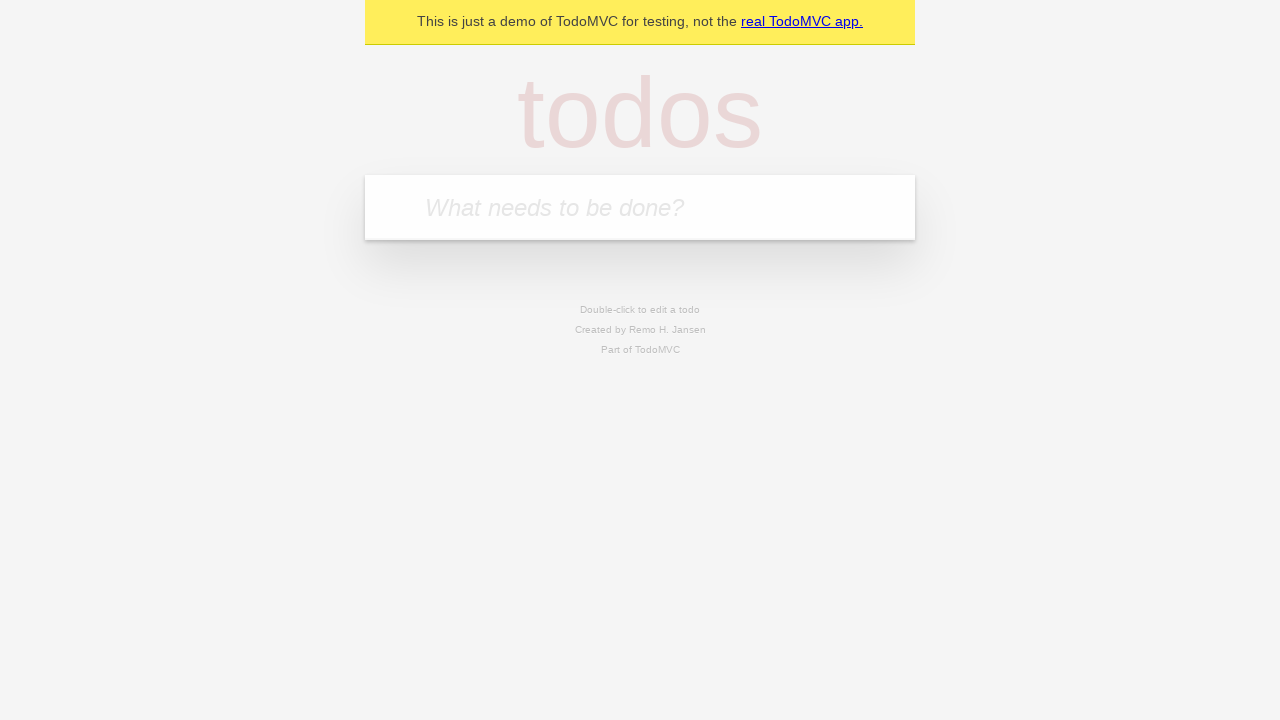

Navigated to TodoMVC demo application
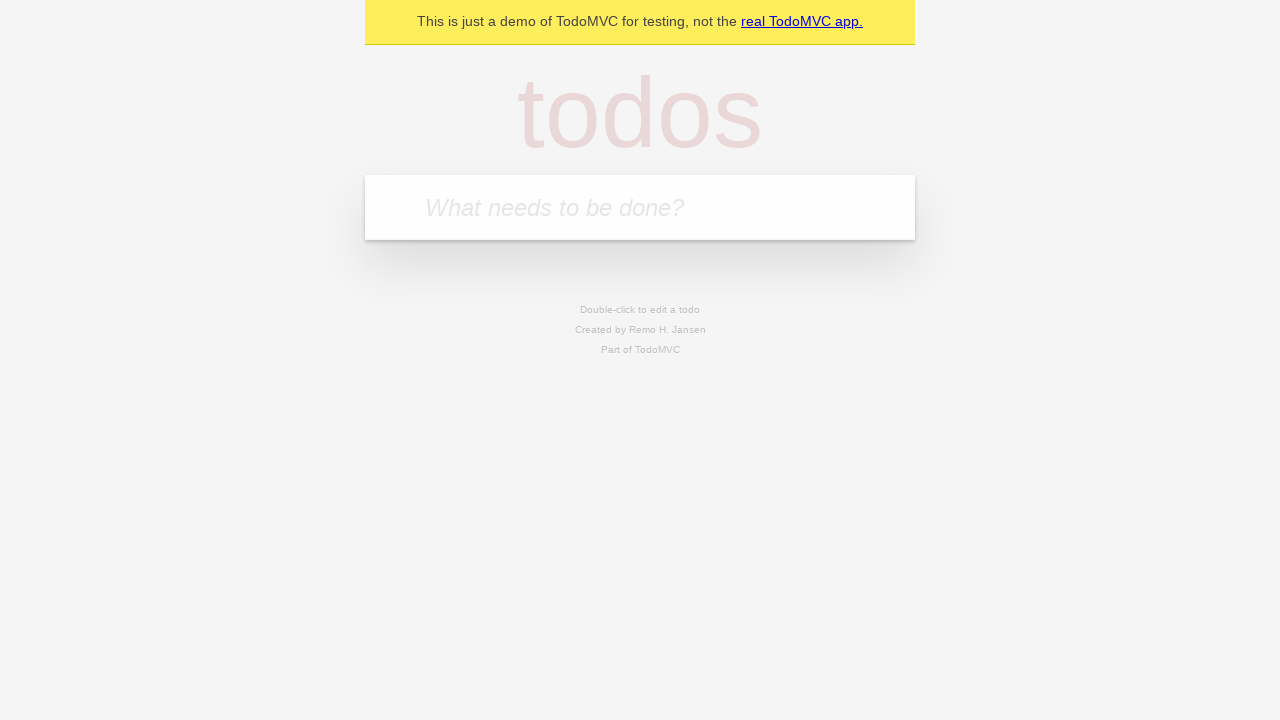

Located the new todo input field
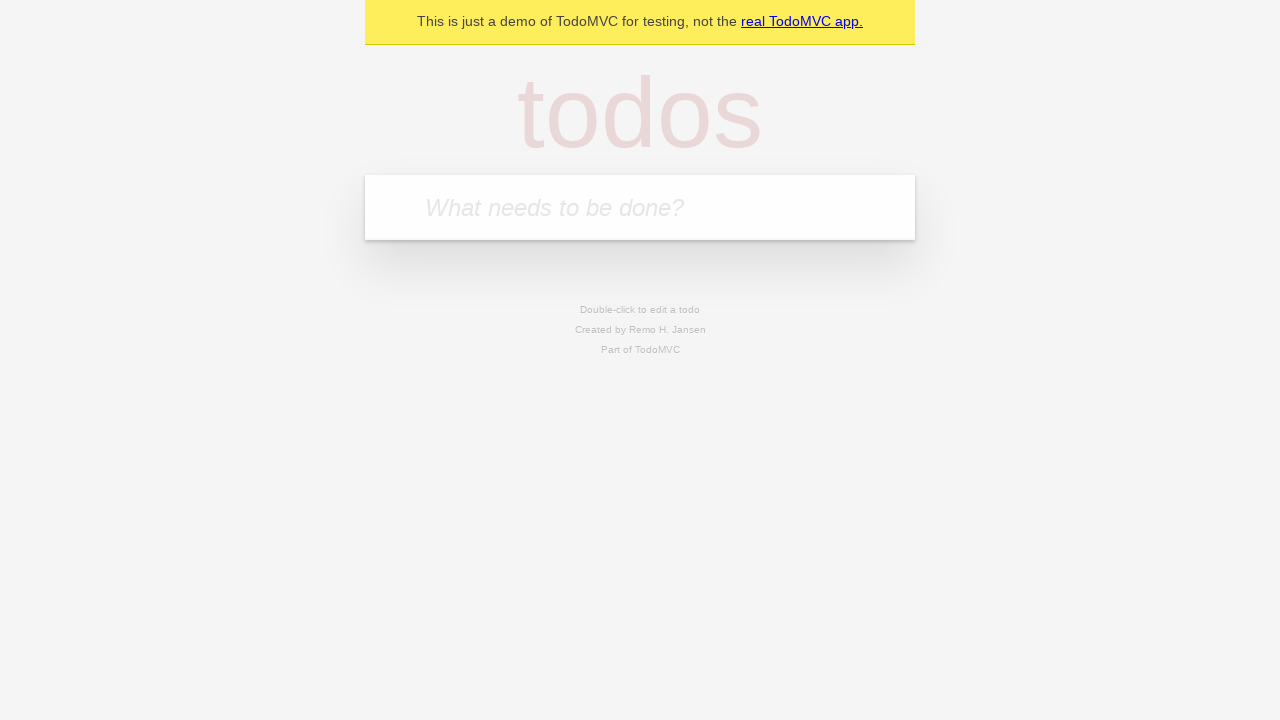

Filled new todo input with 'buy some cheese' on internal:attr=[placeholder="What needs to be done?"i]
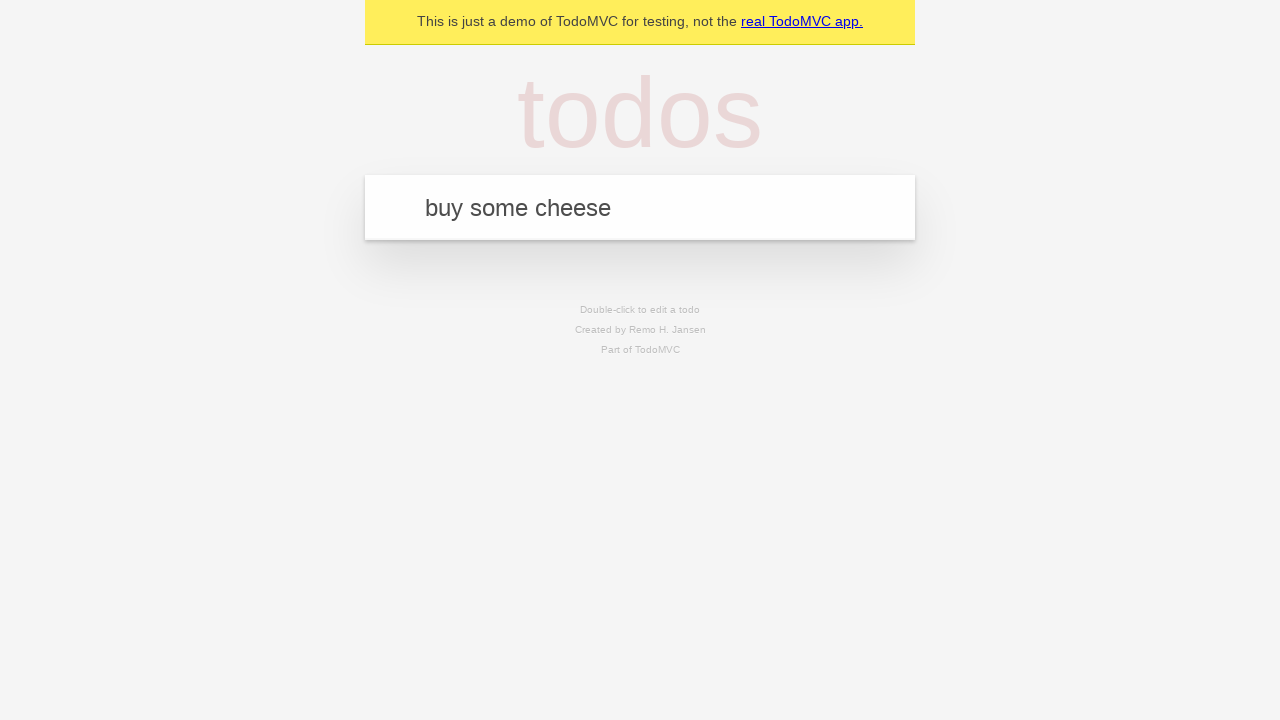

Pressed Enter to create todo 'buy some cheese' on internal:attr=[placeholder="What needs to be done?"i]
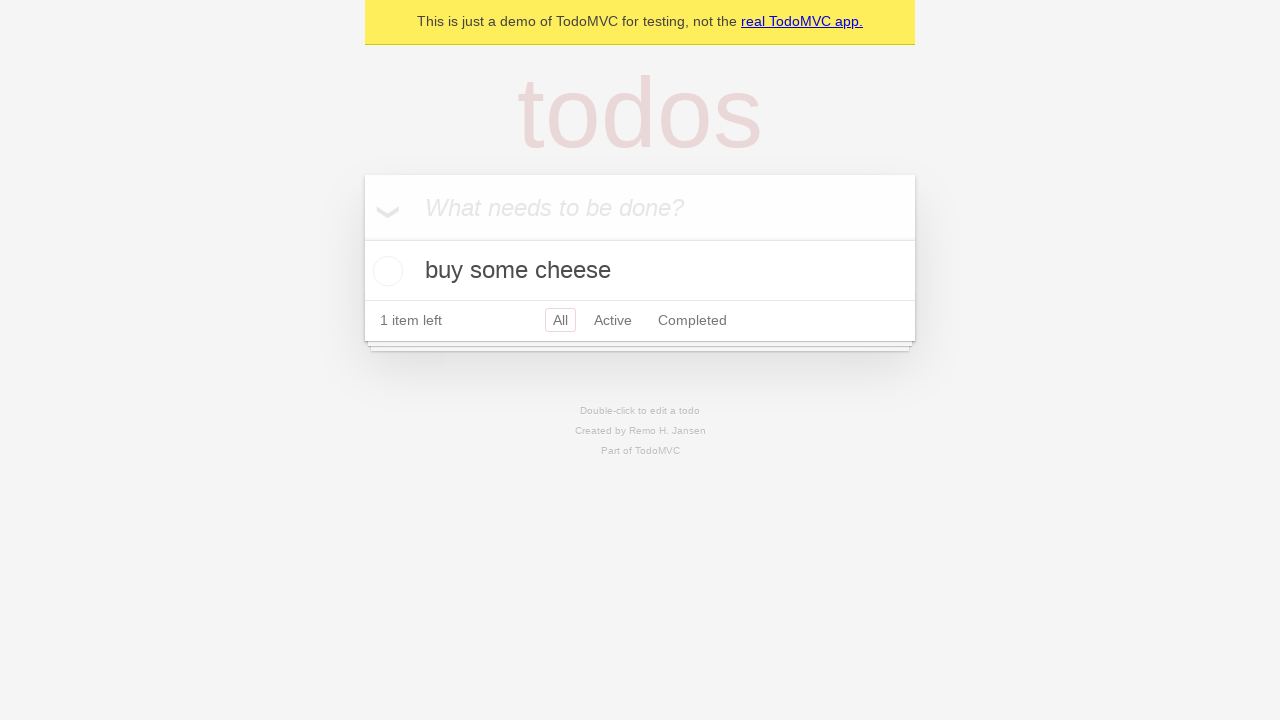

Filled new todo input with 'feed the cat' on internal:attr=[placeholder="What needs to be done?"i]
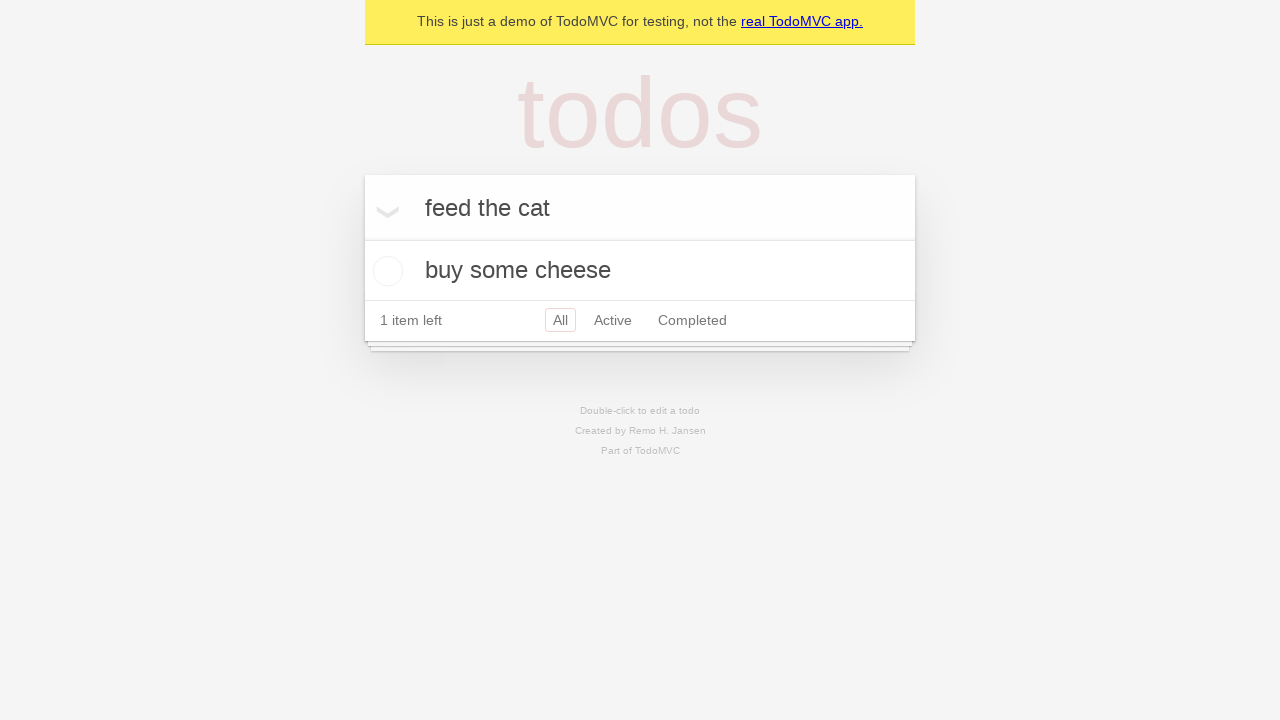

Pressed Enter to create todo 'feed the cat' on internal:attr=[placeholder="What needs to be done?"i]
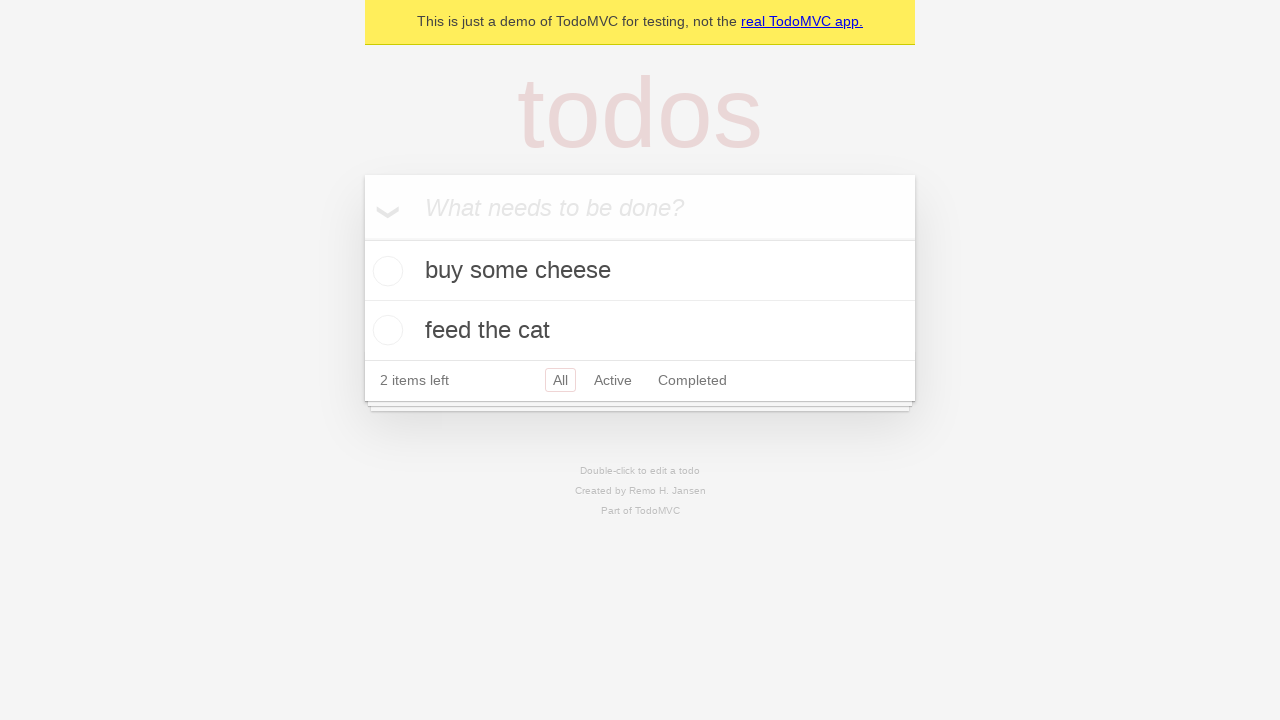

Filled new todo input with 'book a doctors appointment' on internal:attr=[placeholder="What needs to be done?"i]
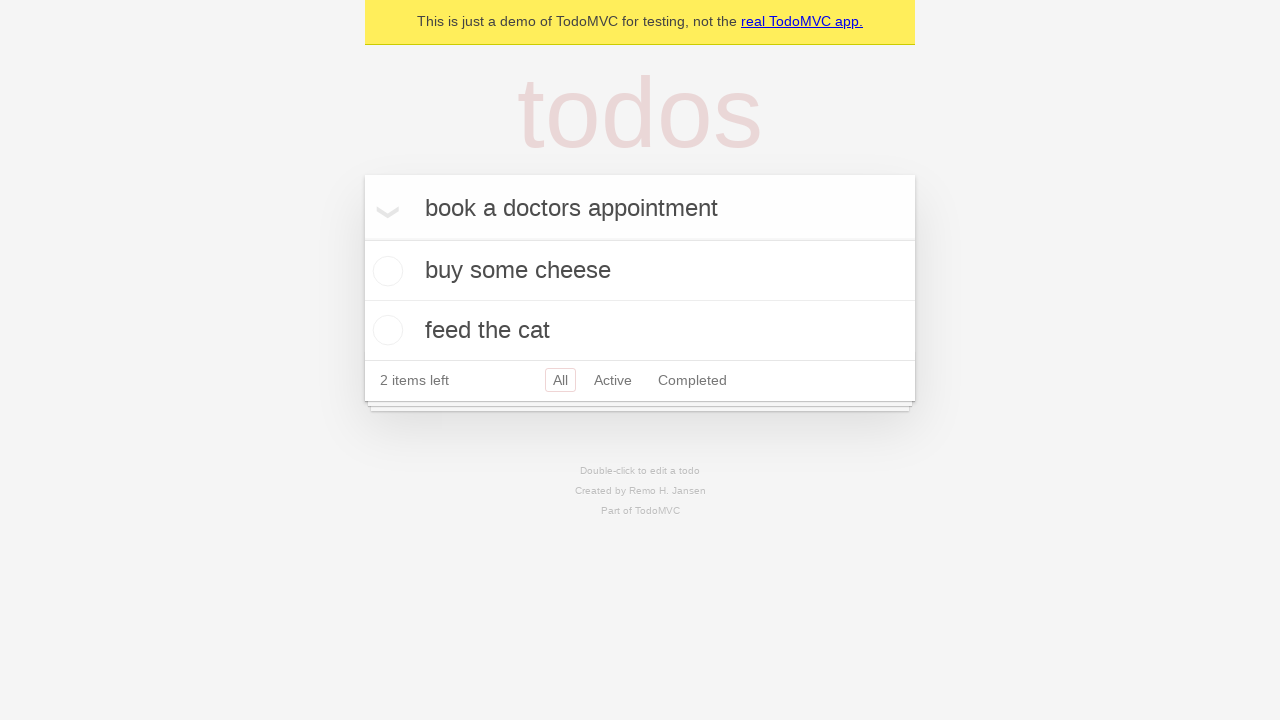

Pressed Enter to create todo 'book a doctors appointment' on internal:attr=[placeholder="What needs to be done?"i]
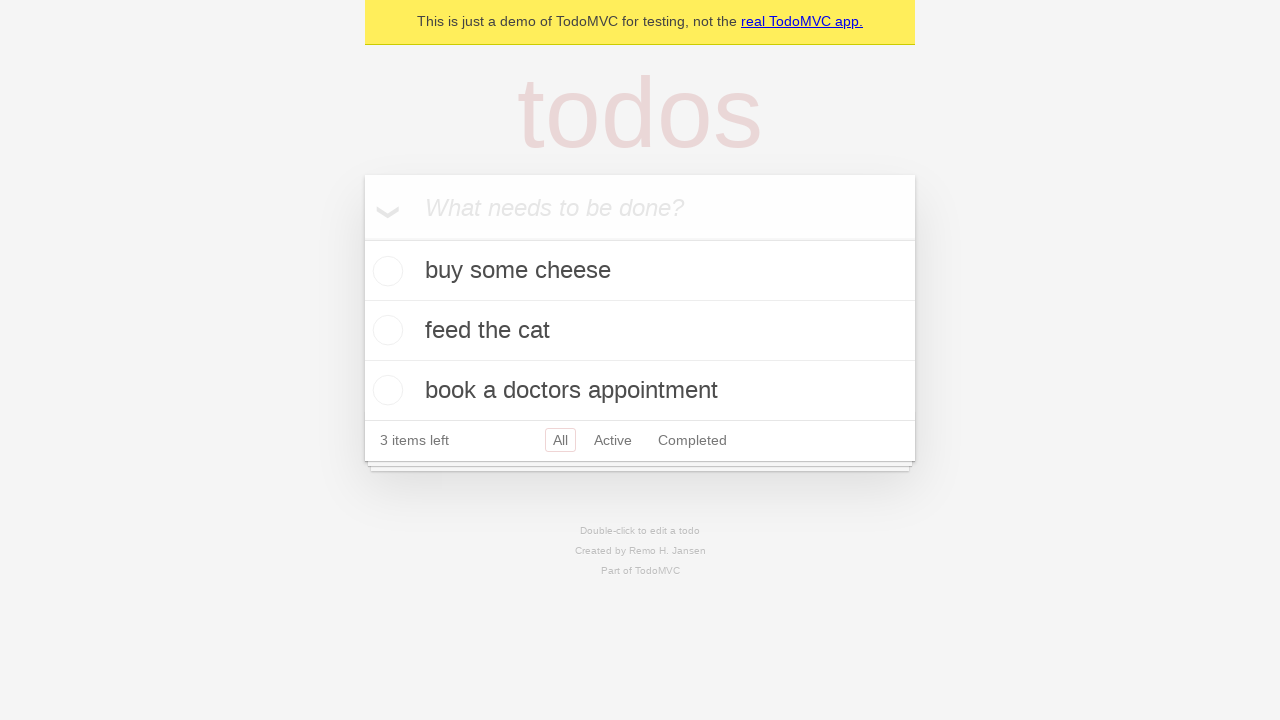

Located the toggle all checkbox
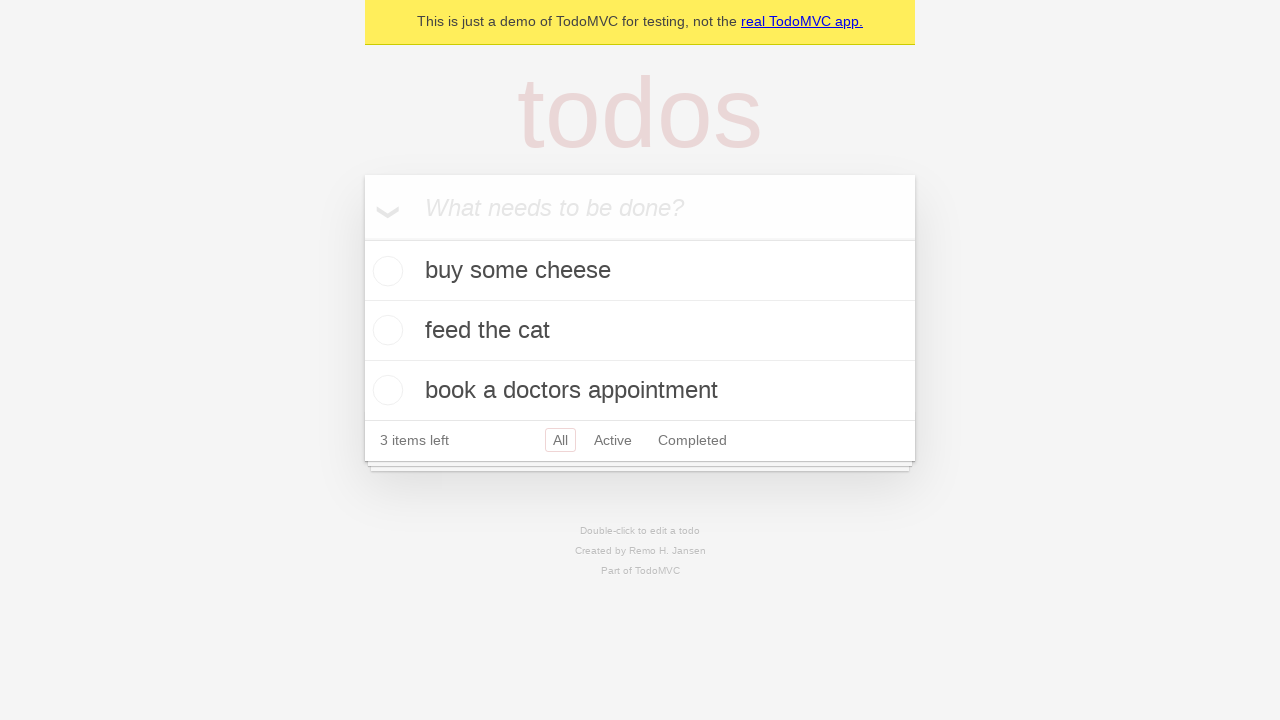

Clicked toggle all to mark all items as complete at (362, 238) on internal:label="Mark all as complete"i
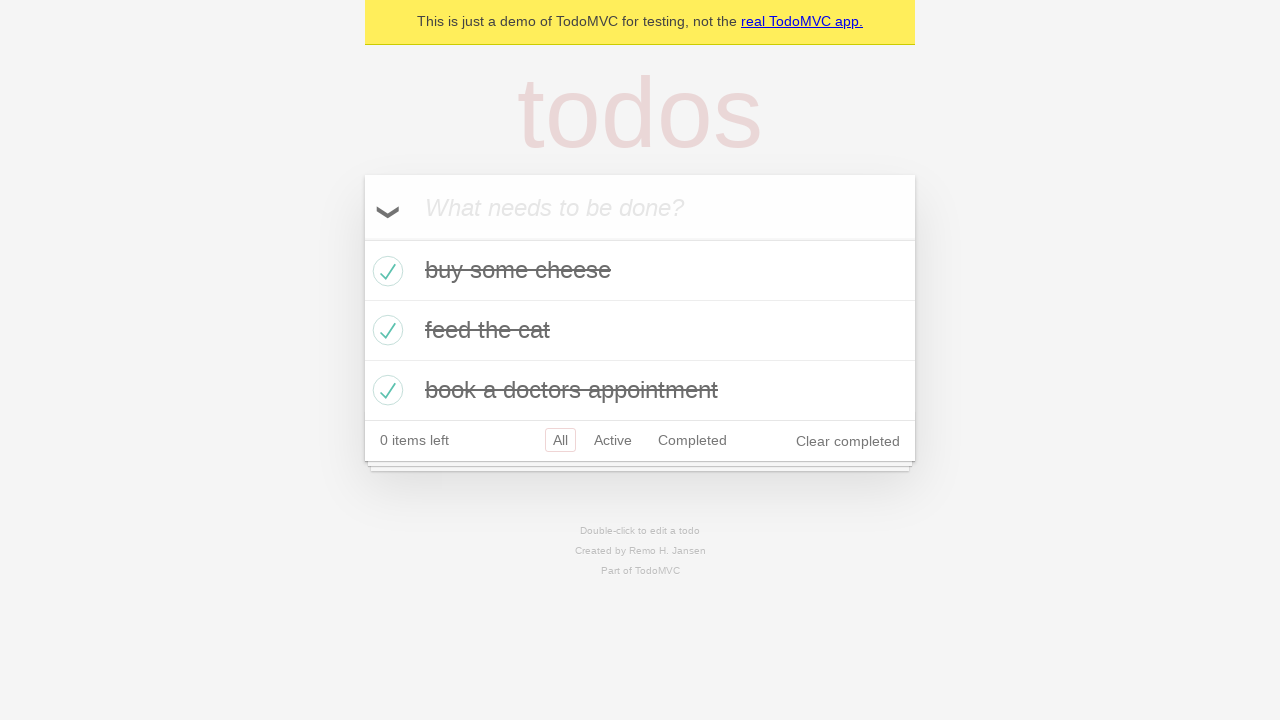

Clicked toggle all to uncheck all completed items at (362, 238) on internal:label="Mark all as complete"i
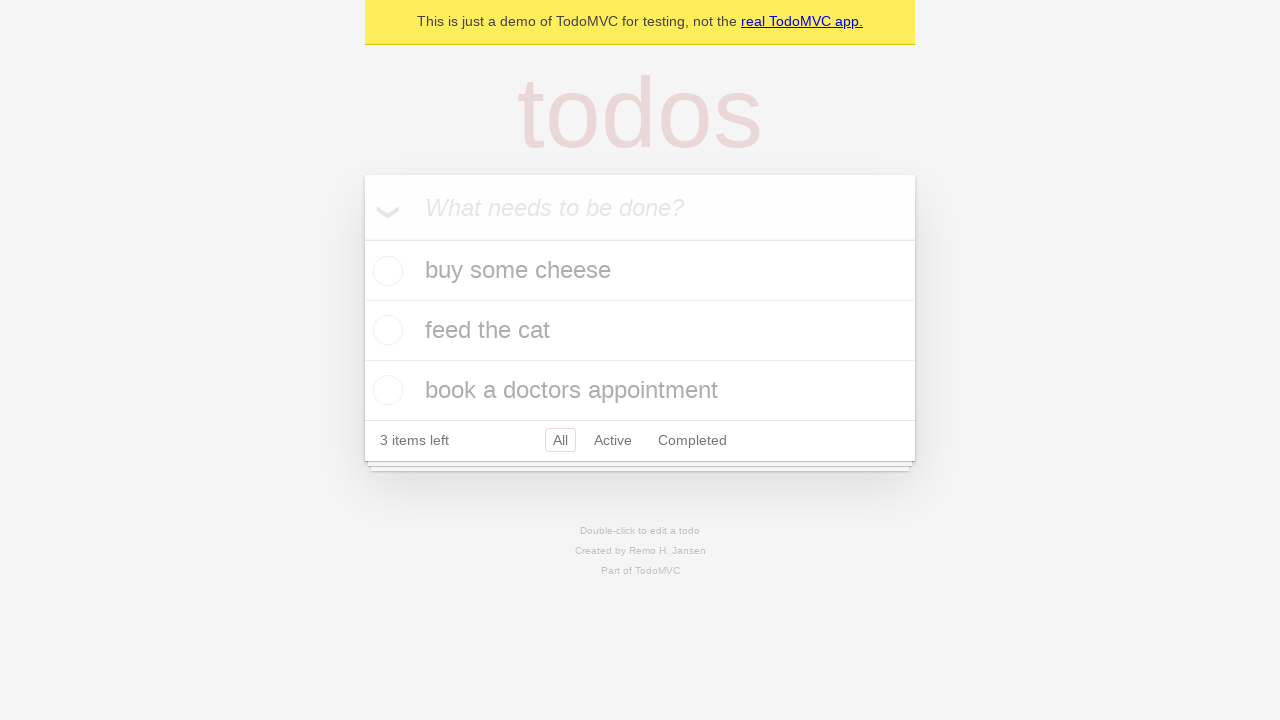

Verified that no todo items have the completed class
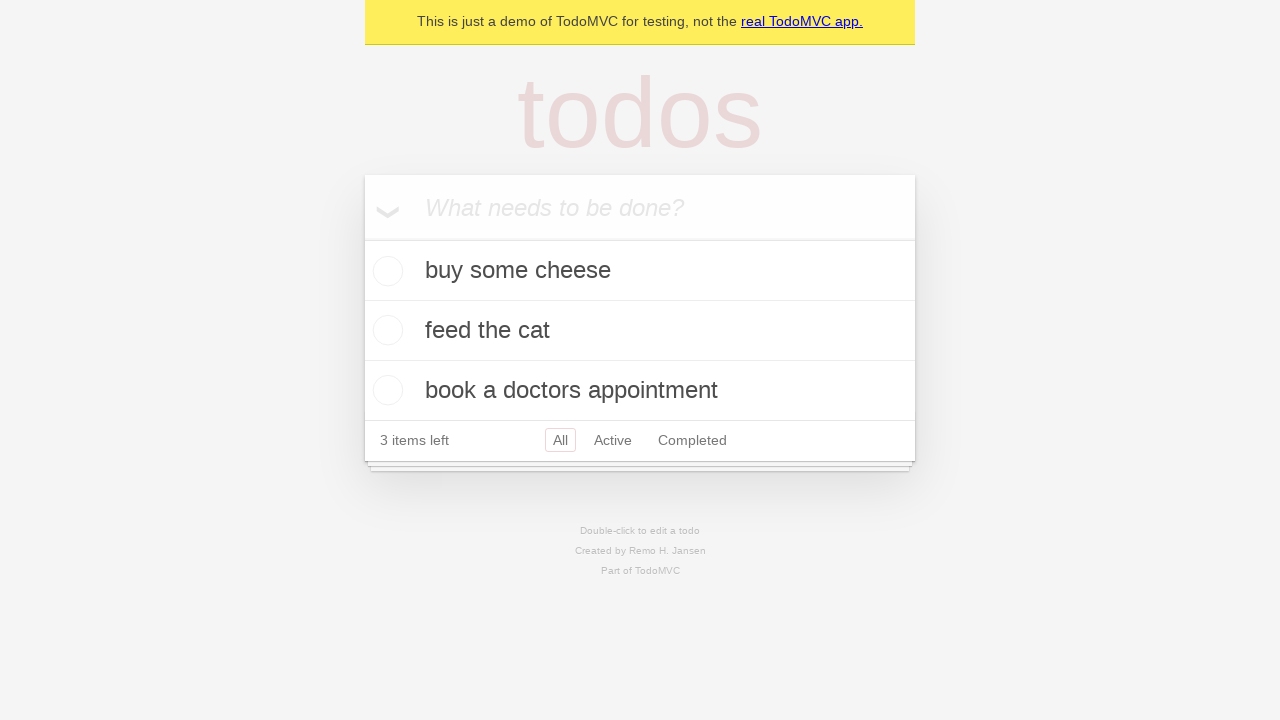

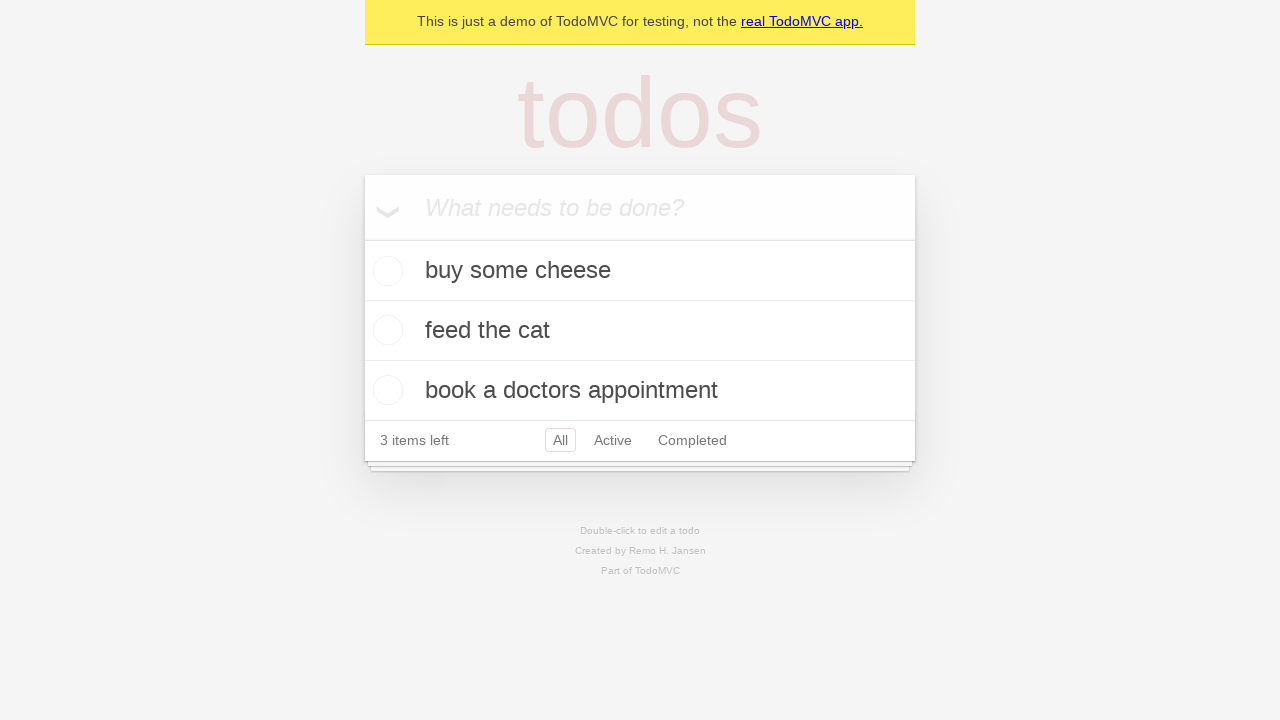